Navigates to Add/Remove Elements page, adds two elements, then deletes both

Starting URL: http://the-internet.herokuapp.com/

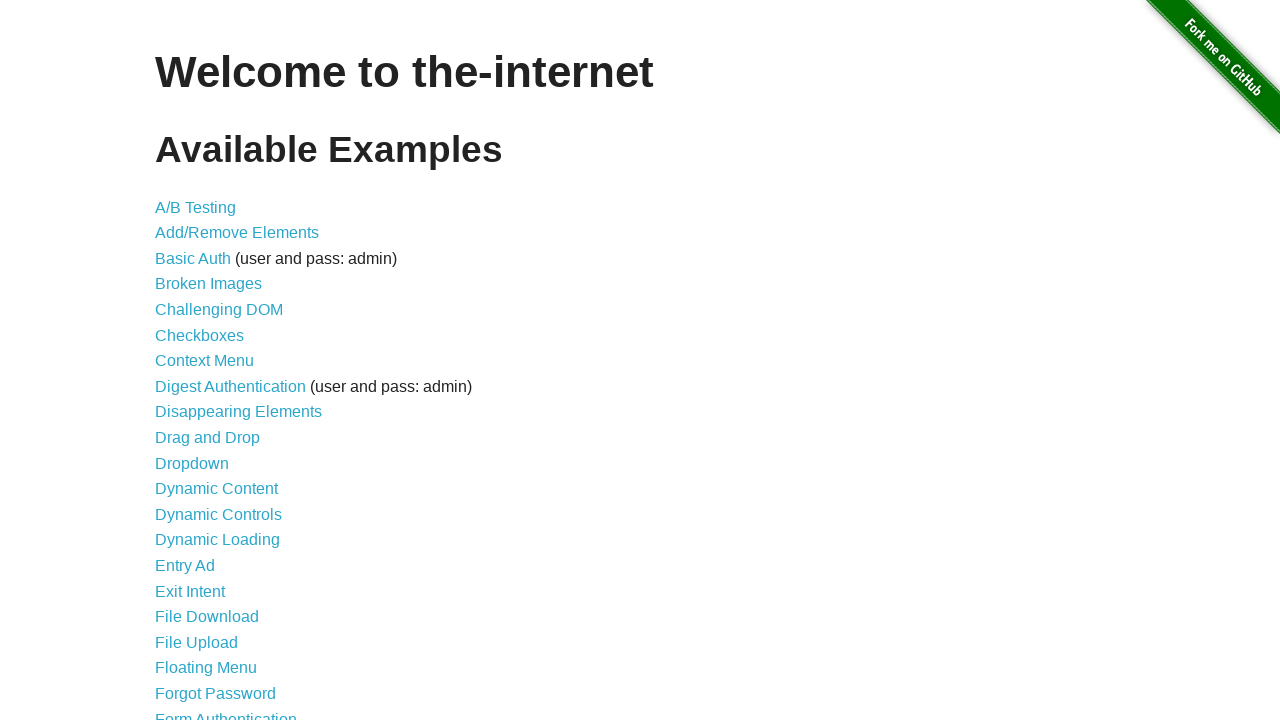

Clicked on Add/Remove Elements link at (237, 233) on text=Add/Remove Elements
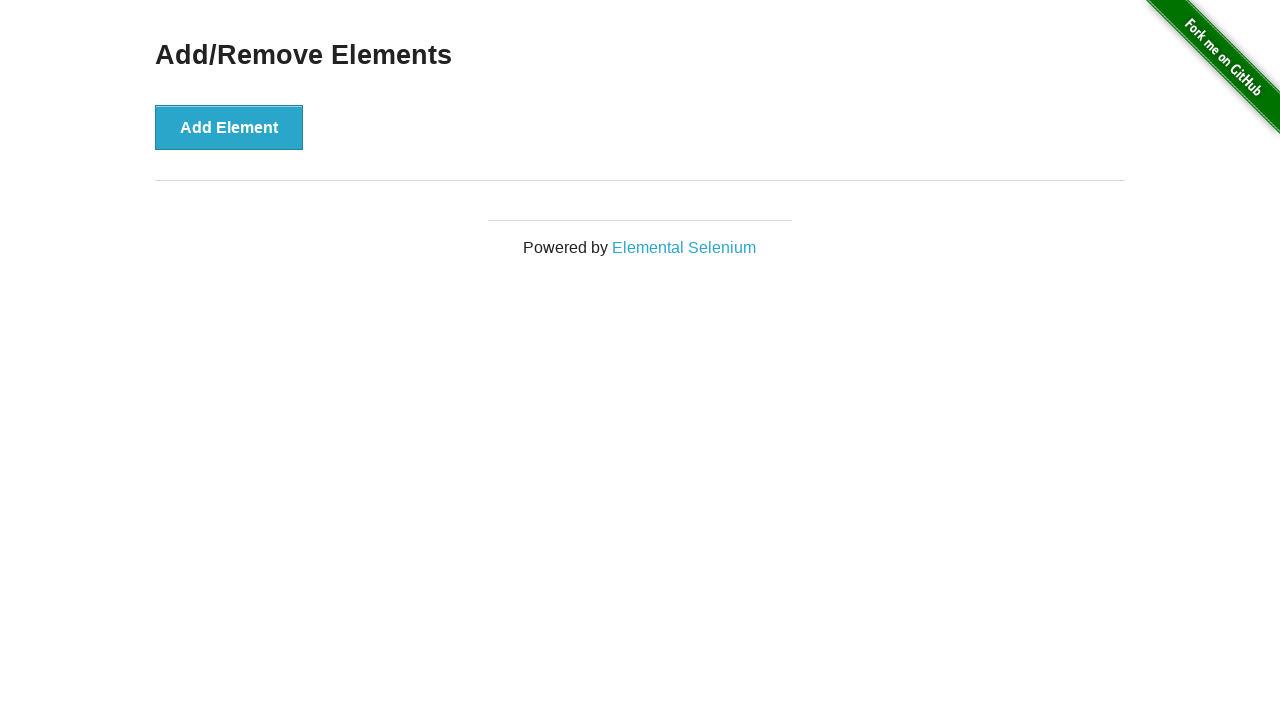

Added first element at (229, 127) on text=Add Element
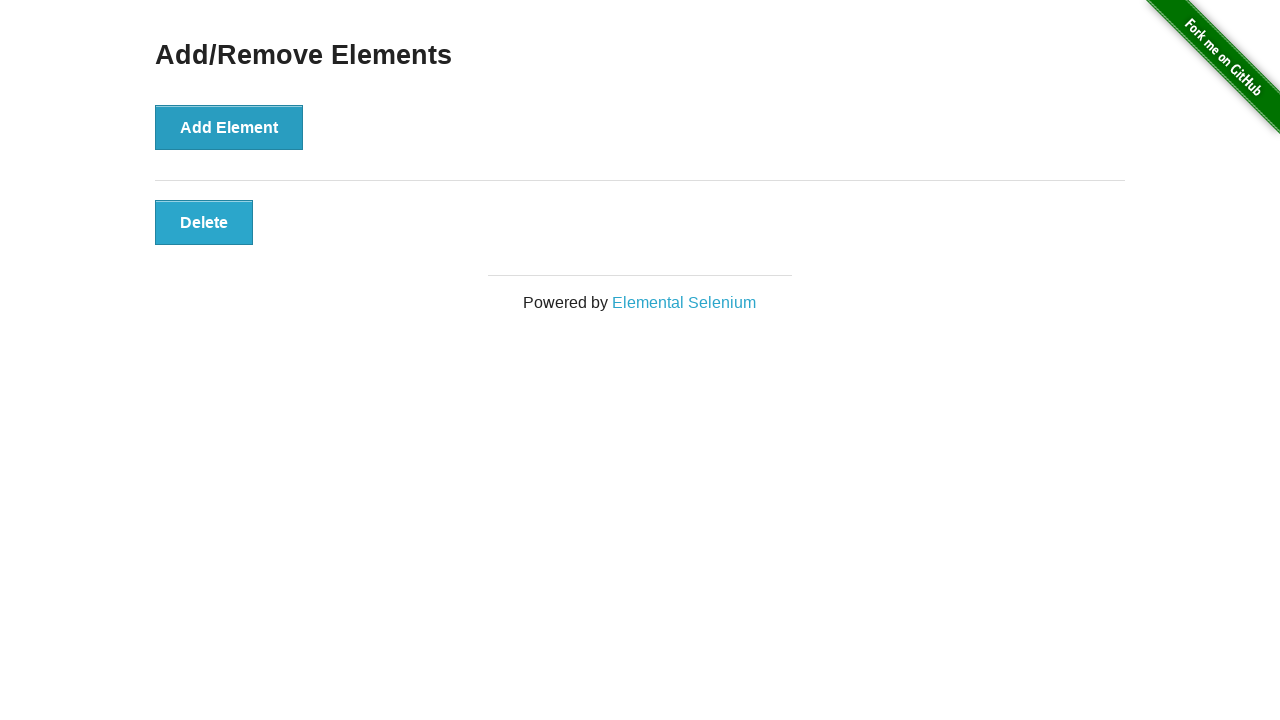

Added second element at (229, 127) on text=Add Element
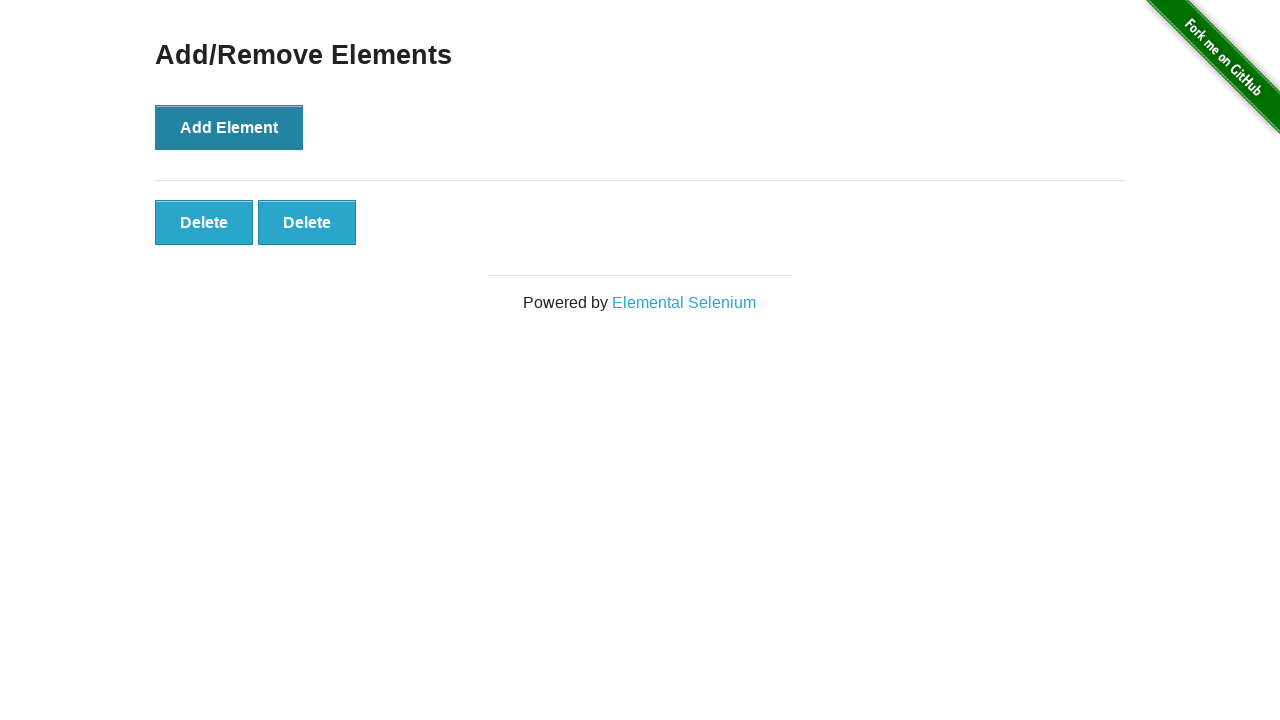

Deleted first element at (204, 222) on text=Delete
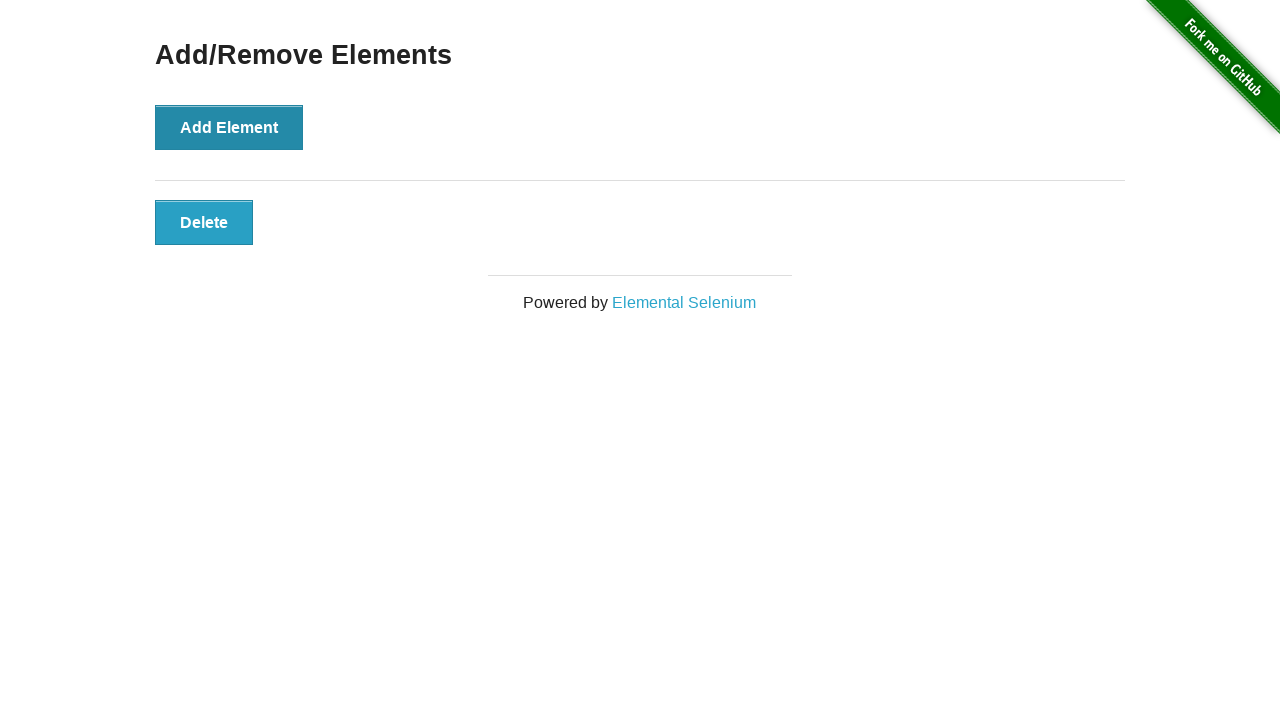

Deleted second element at (204, 222) on text=Delete
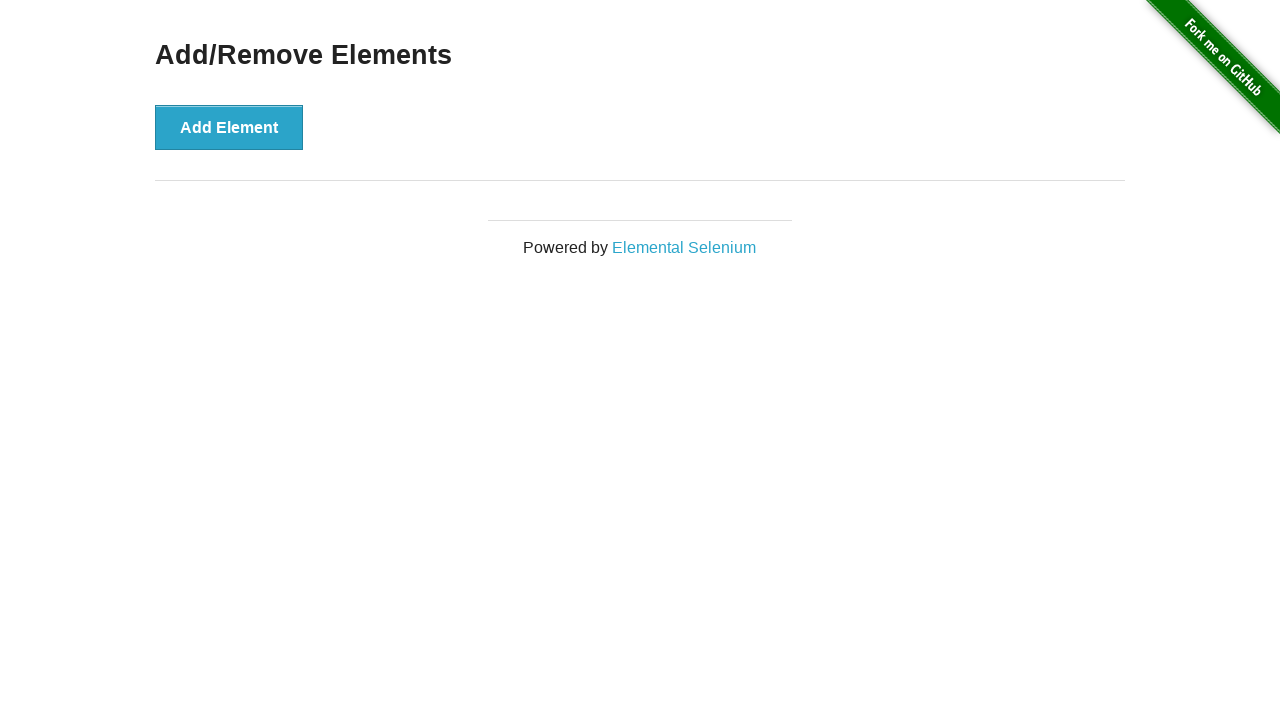

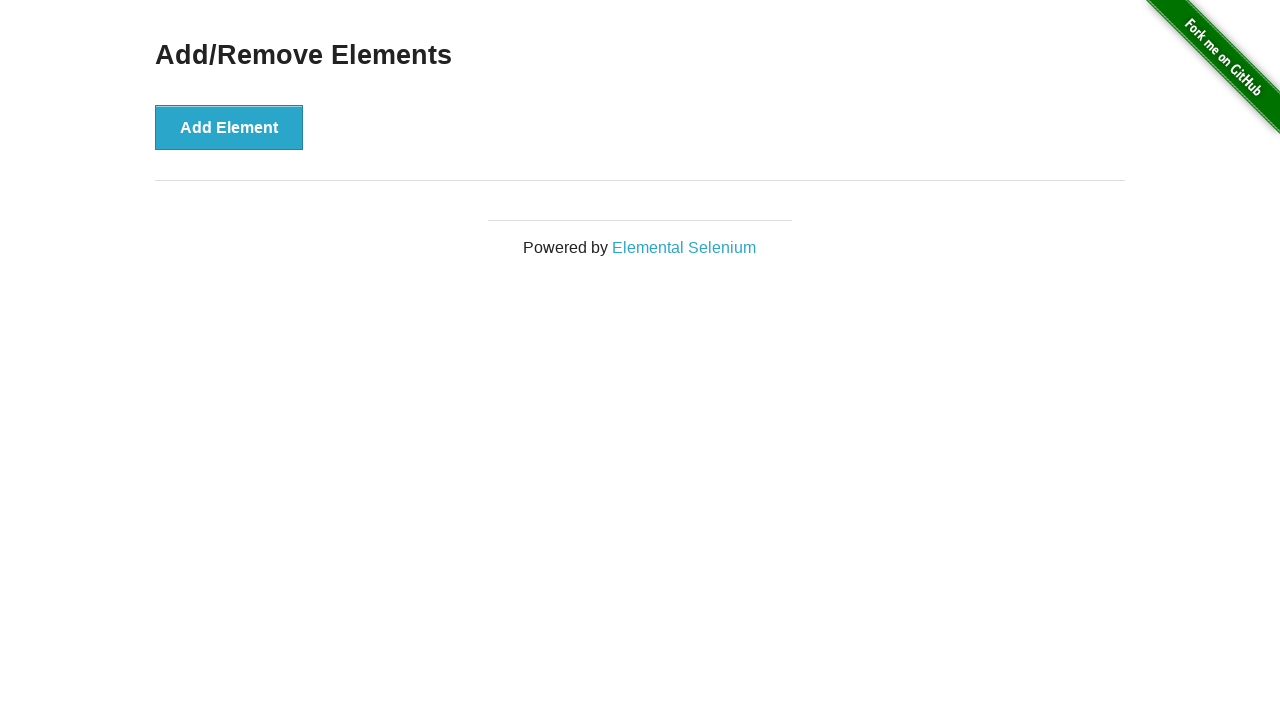